Interacts with a todo list application by checking existing items and adding a new todo item

Starting URL: https://lambdatest.github.io/sample-todo-app/

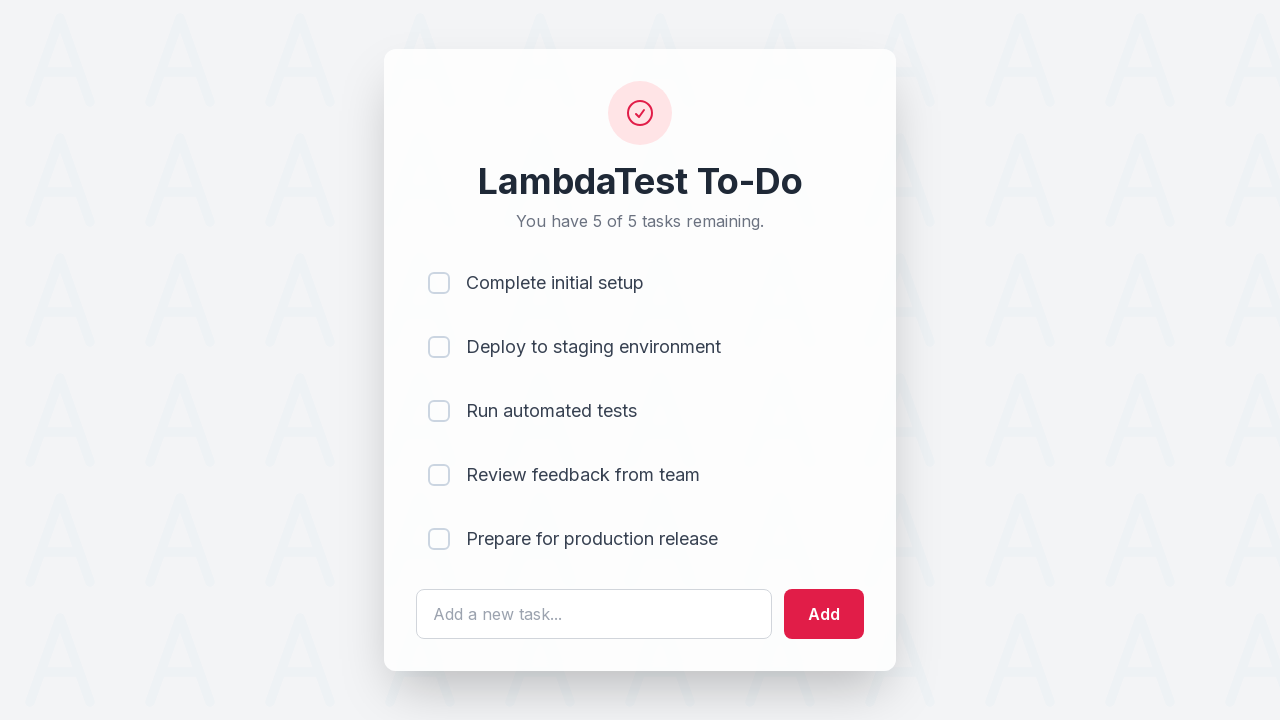

Checked the second todo item at (439, 347) on input[name='li2']
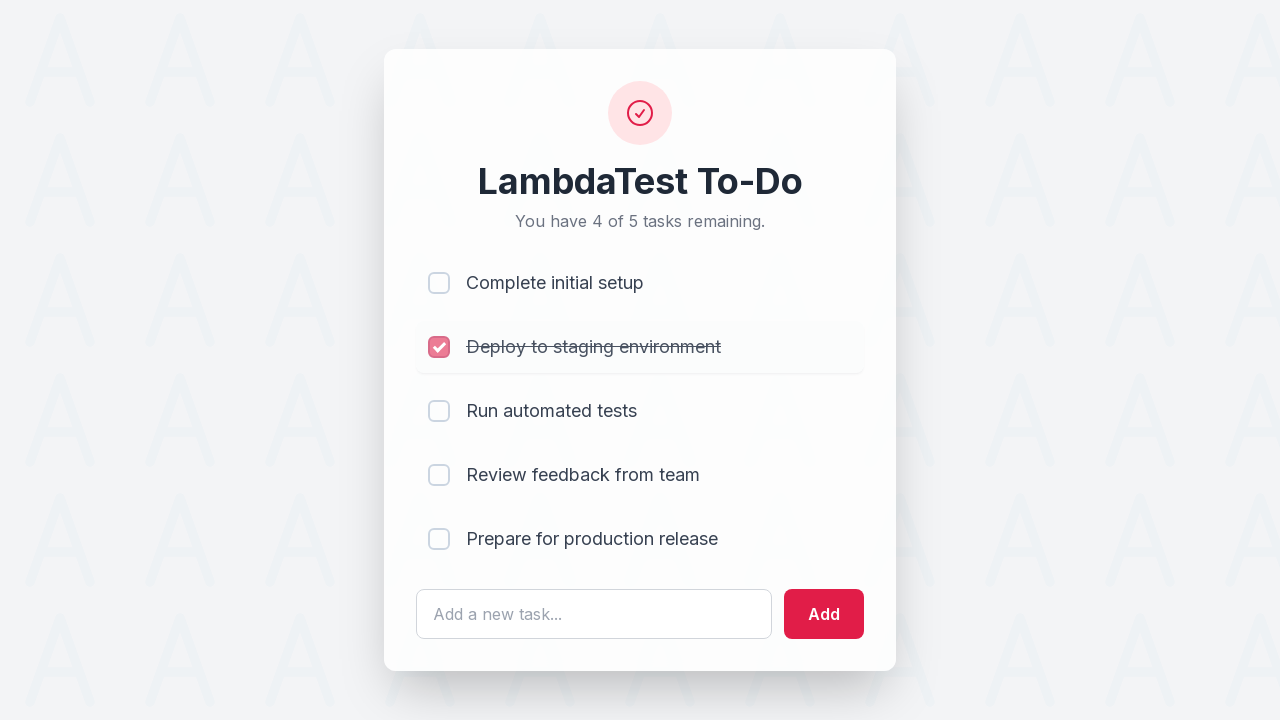

Checked the fourth todo item at (439, 475) on input[name='li4']
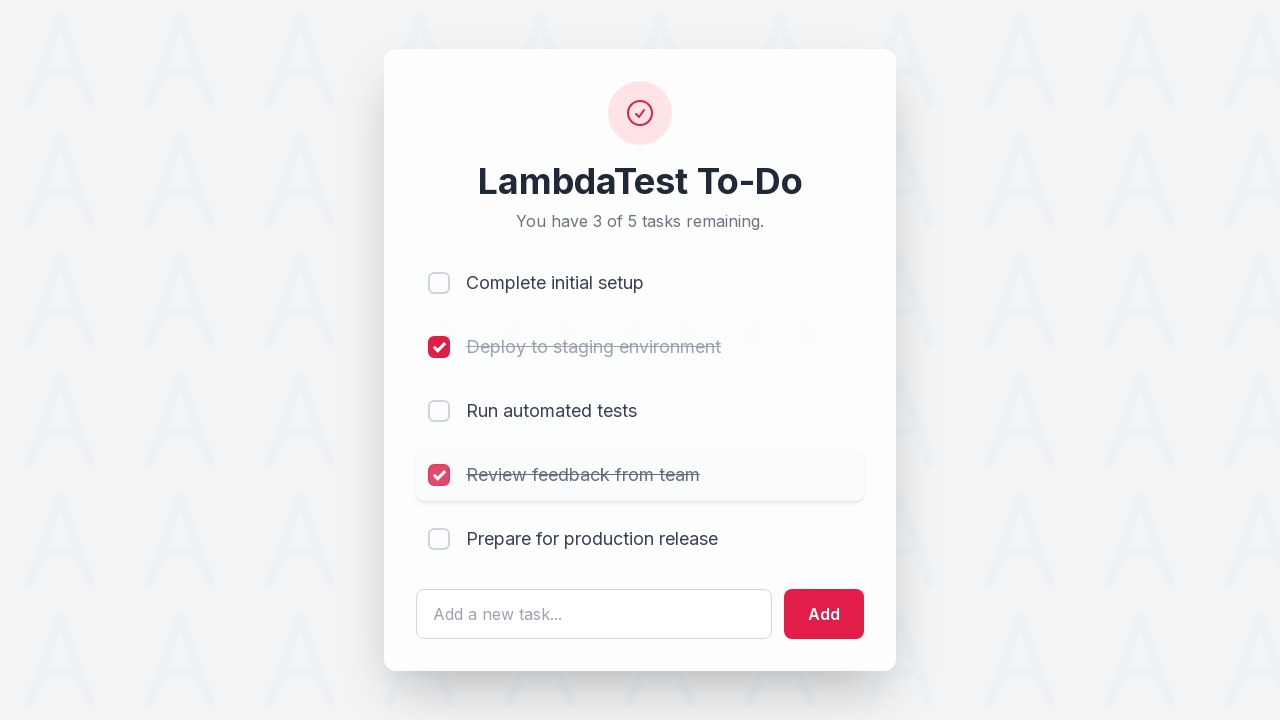

Cleared the todo text field on #sampletodotext
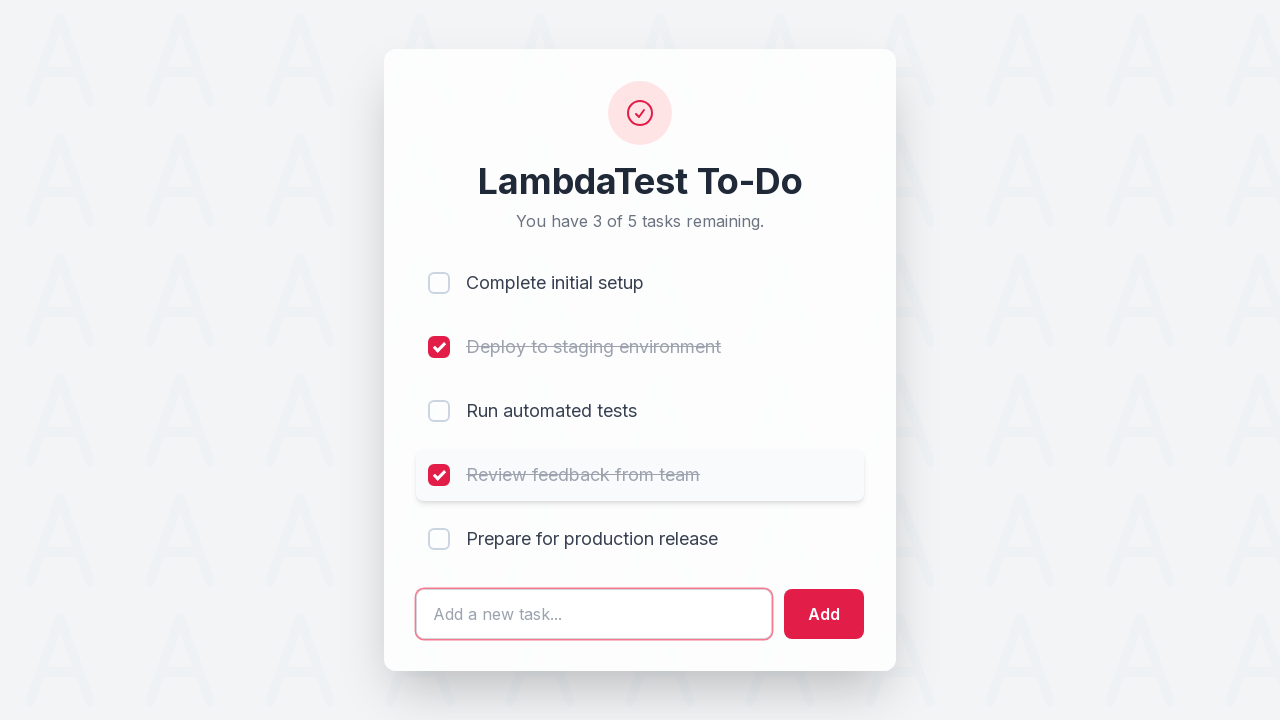

Filled the todo text field with 'Yadu Krishnan Madhu' on #sampletodotext
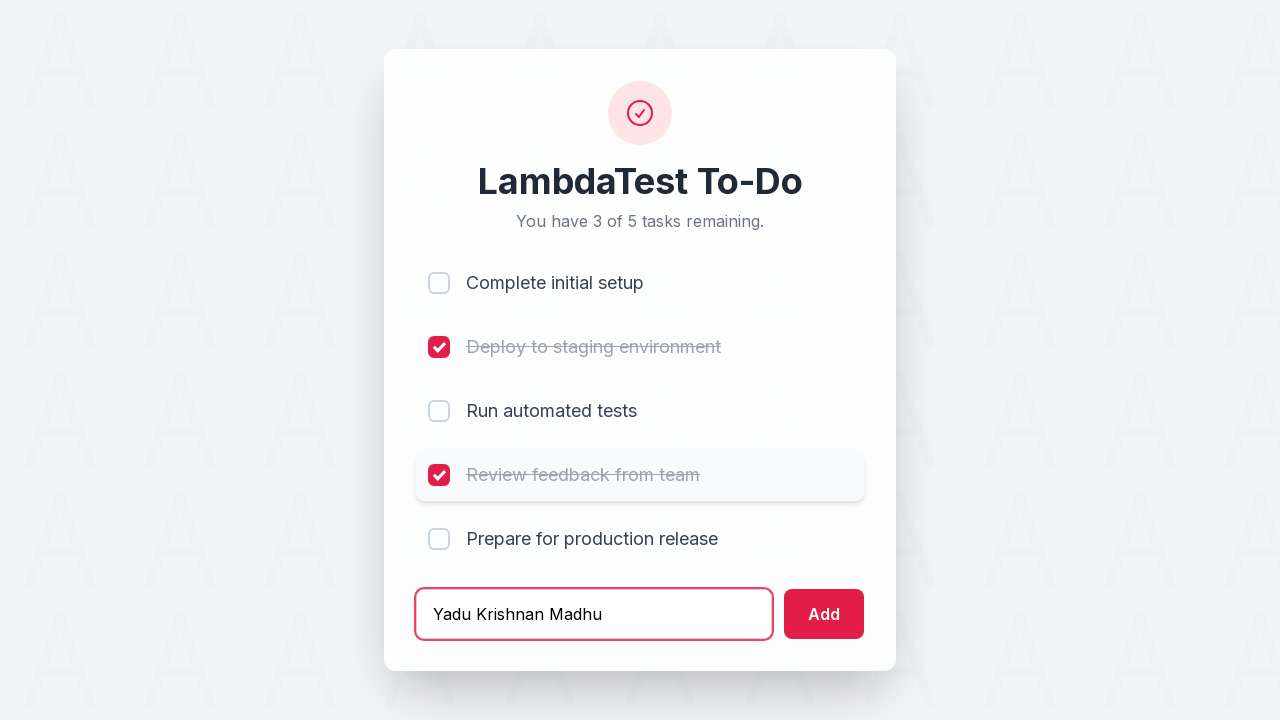

Clicked the add button to submit the new todo item at (824, 614) on #addbutton
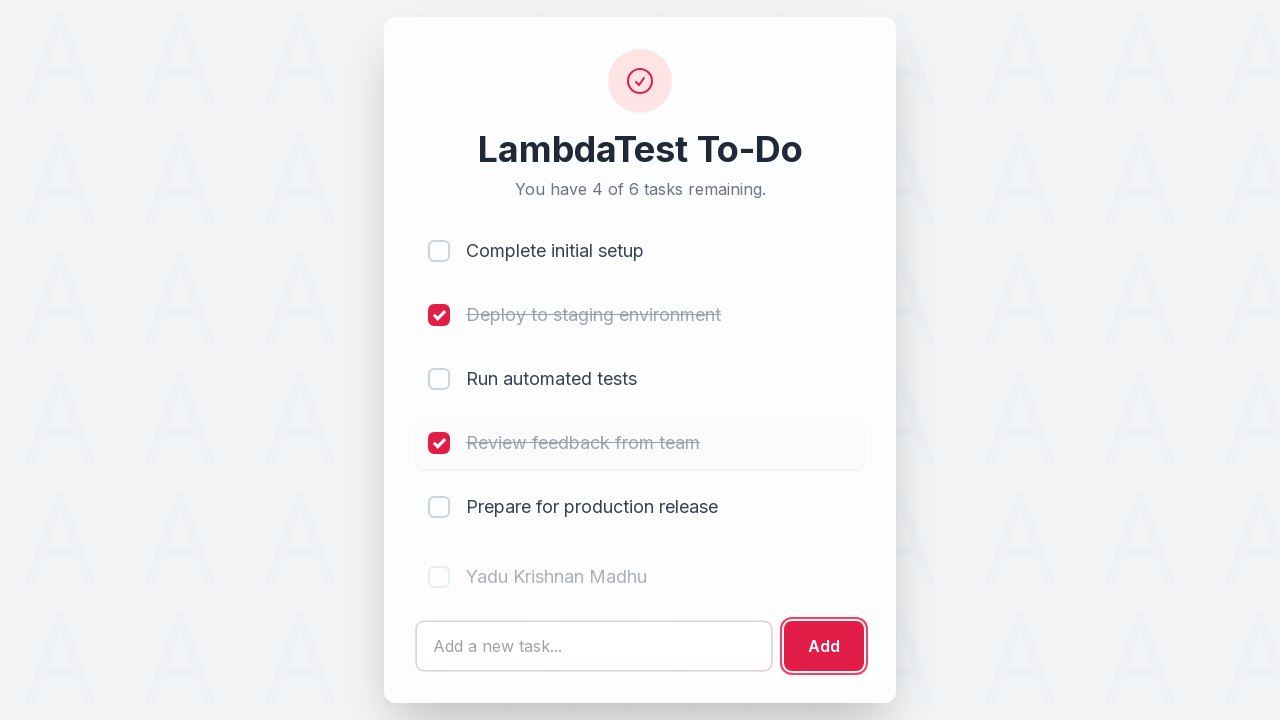

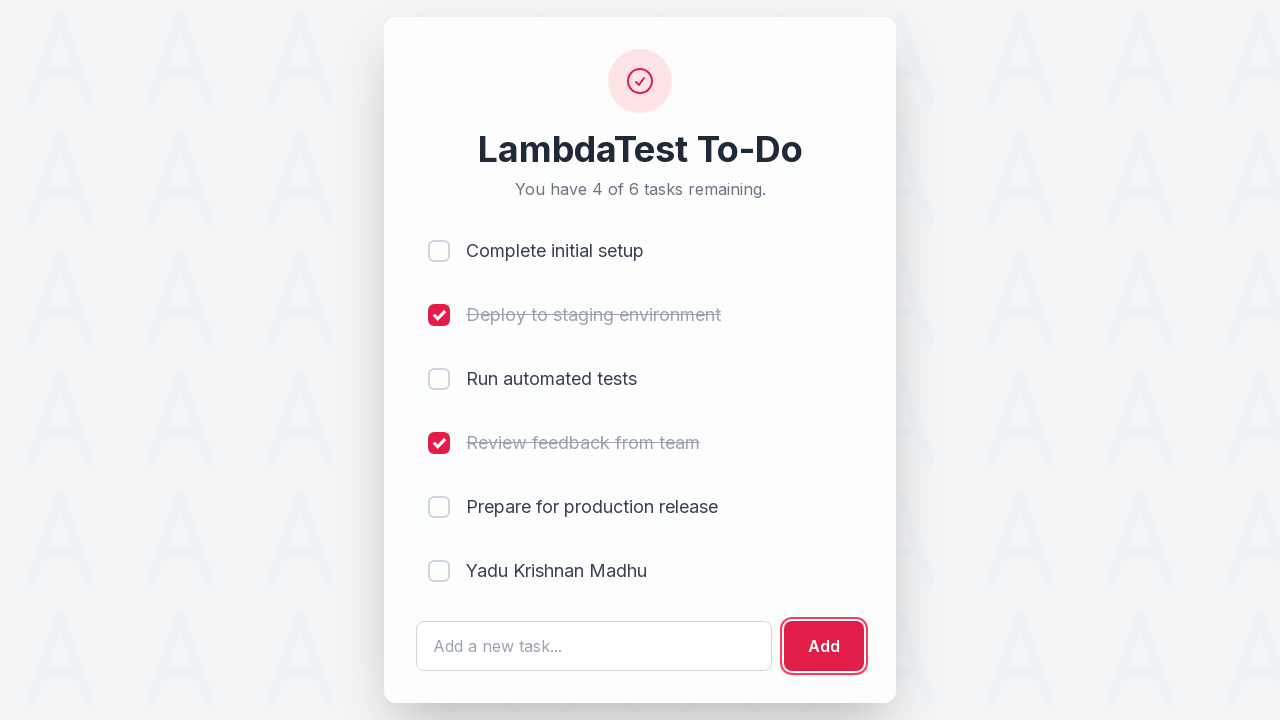